Tests handling different types of alert dialogs including warning alerts and prompt alerts with and without text input

Starting URL: https://www.techglobal-training.com/frontend/alerts

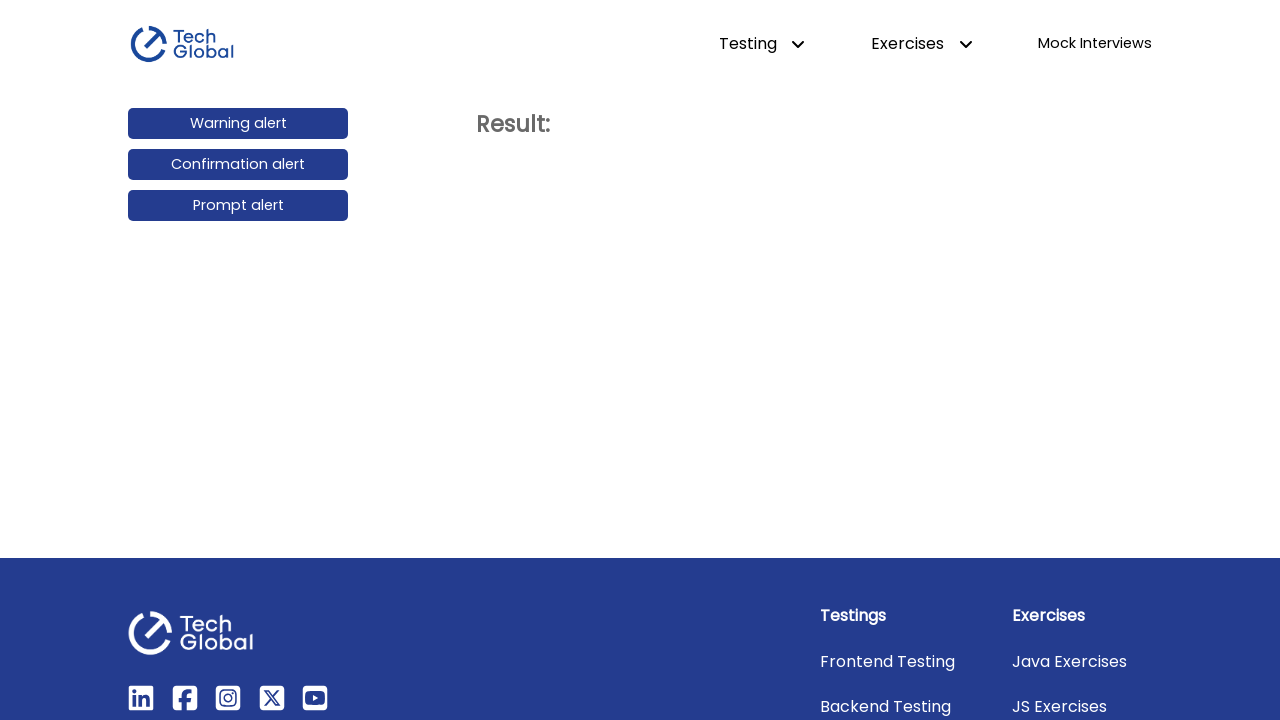

Set up dialog handler to accept first warning alert
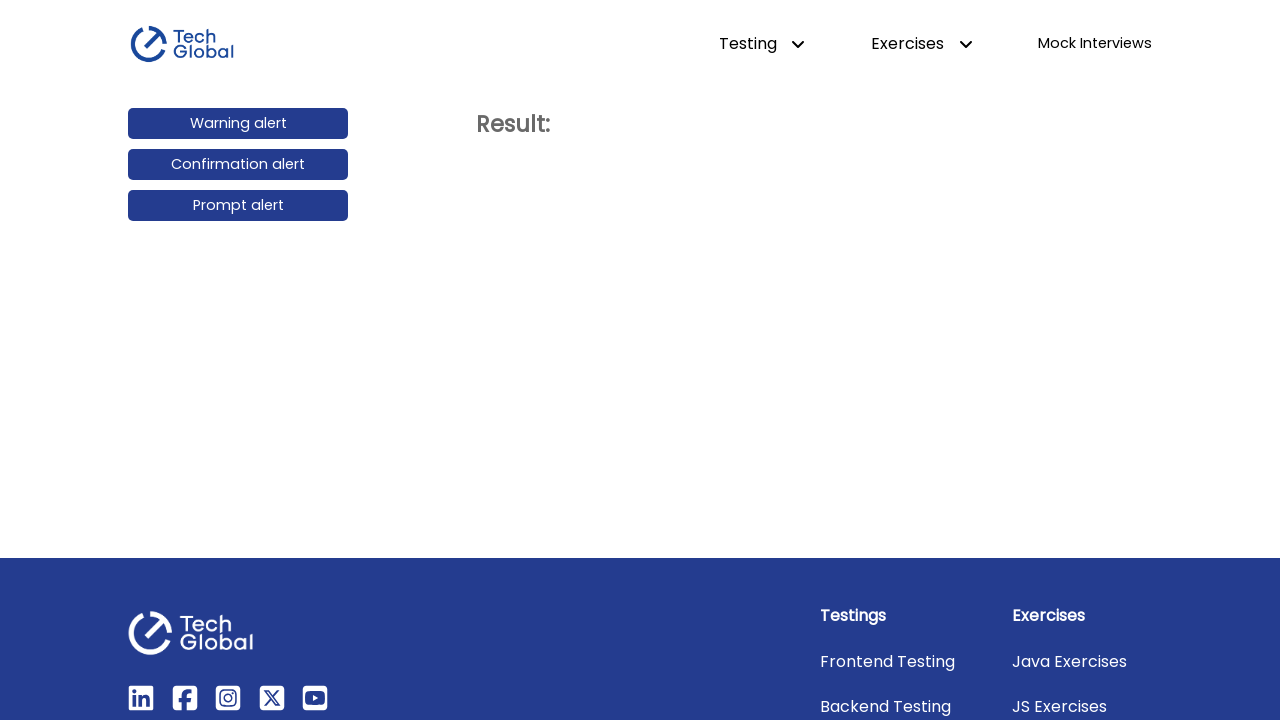

Clicked first alert button to trigger warning alert at (238, 124) on [id$='alert'] >> nth=0
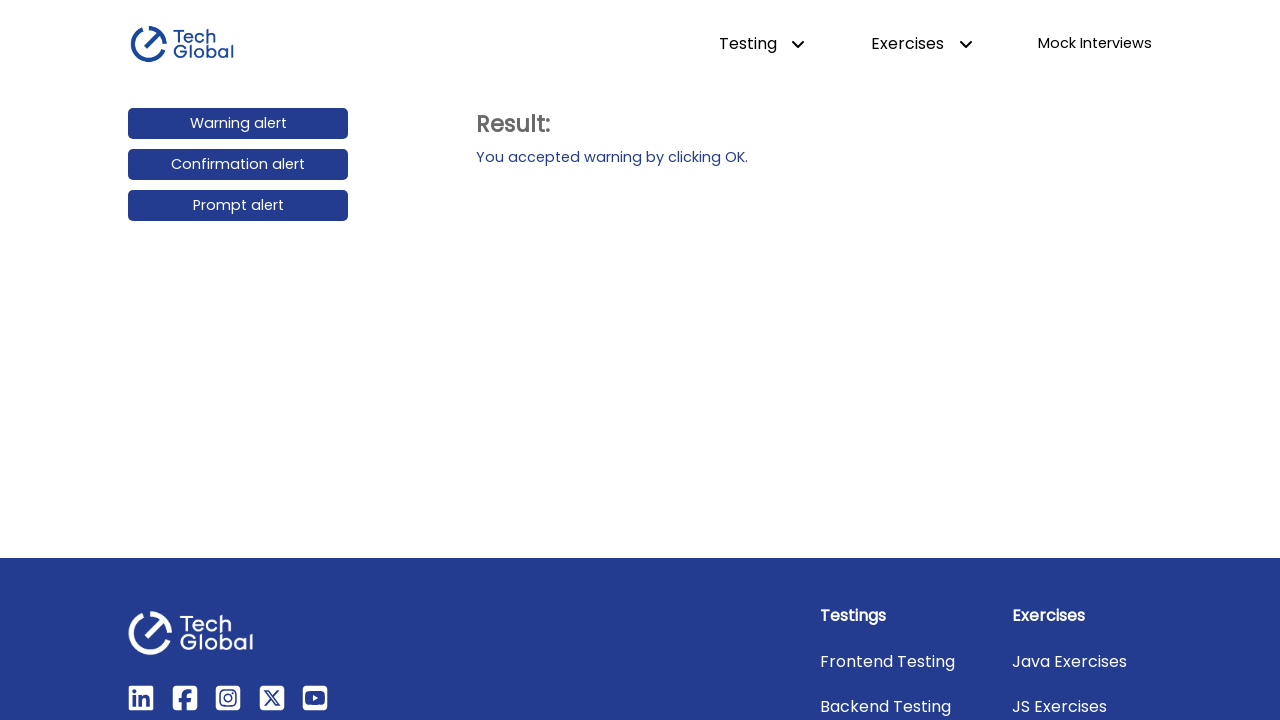

Action result element appeared after accepting warning alert
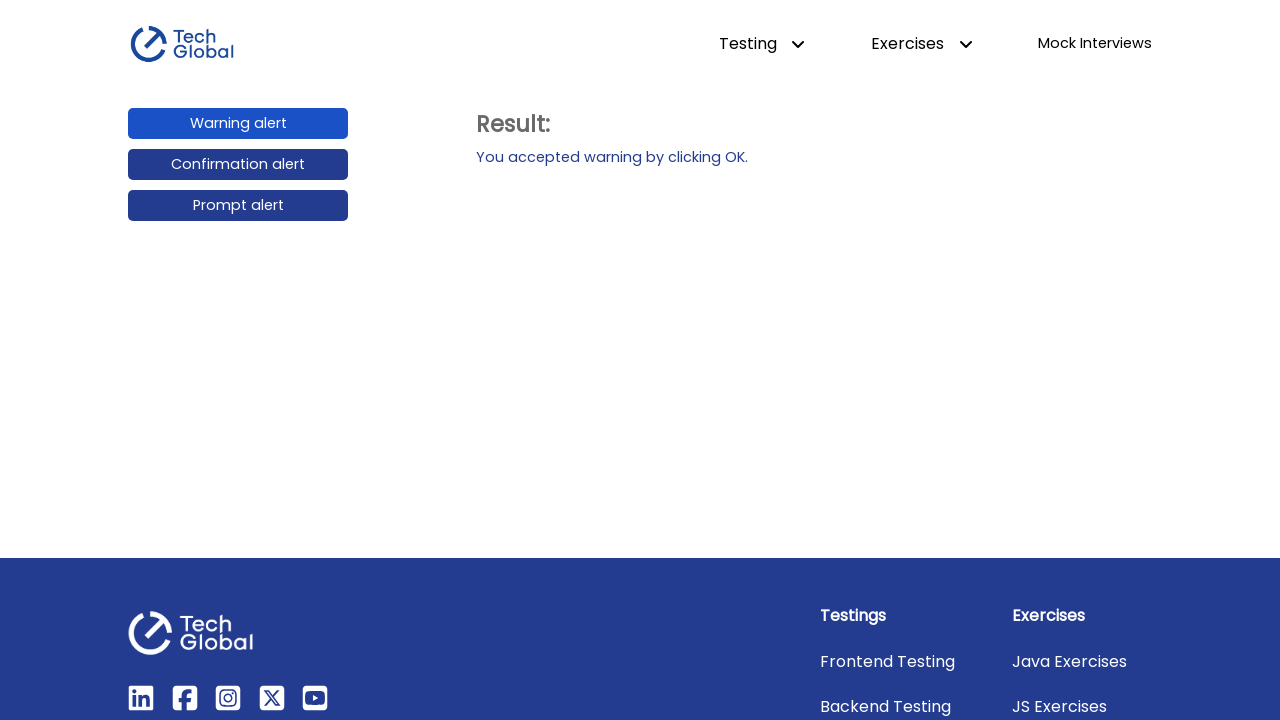

Waited 1000ms for UI to settle
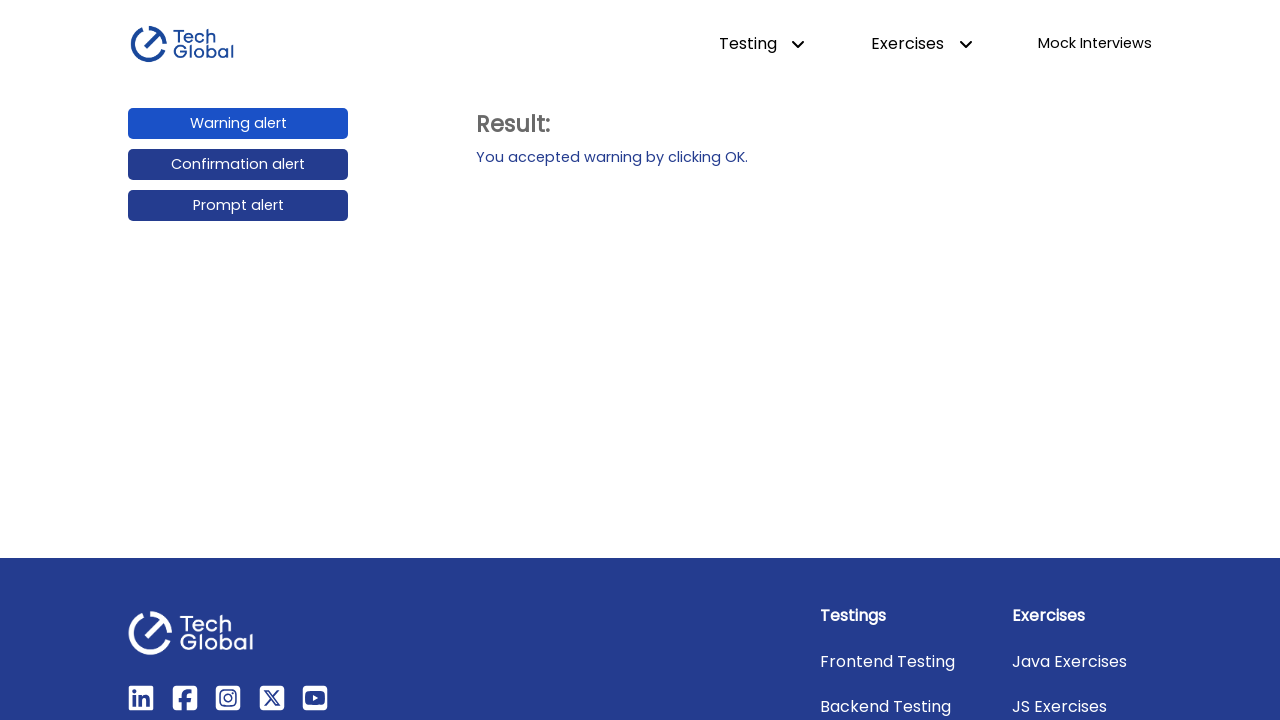

Set up dialog handler to accept prompt alert without text input
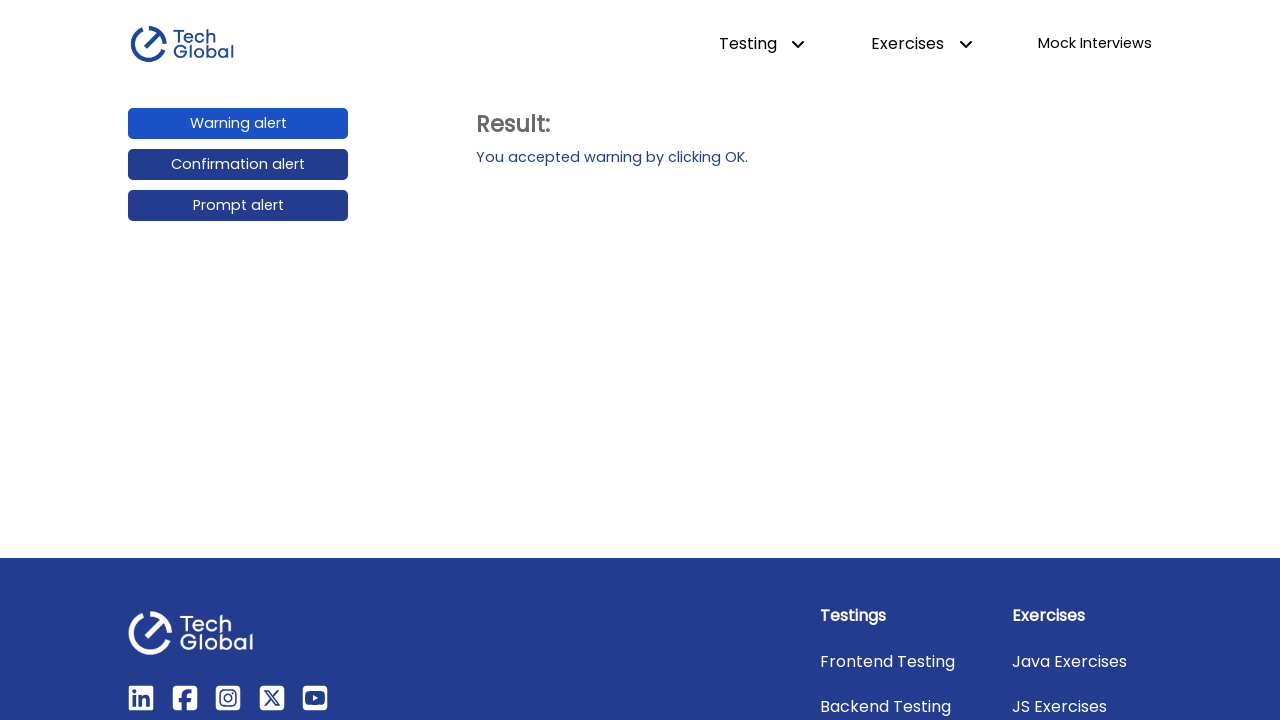

Clicked prompt alert button at (238, 206) on #prompt_alert
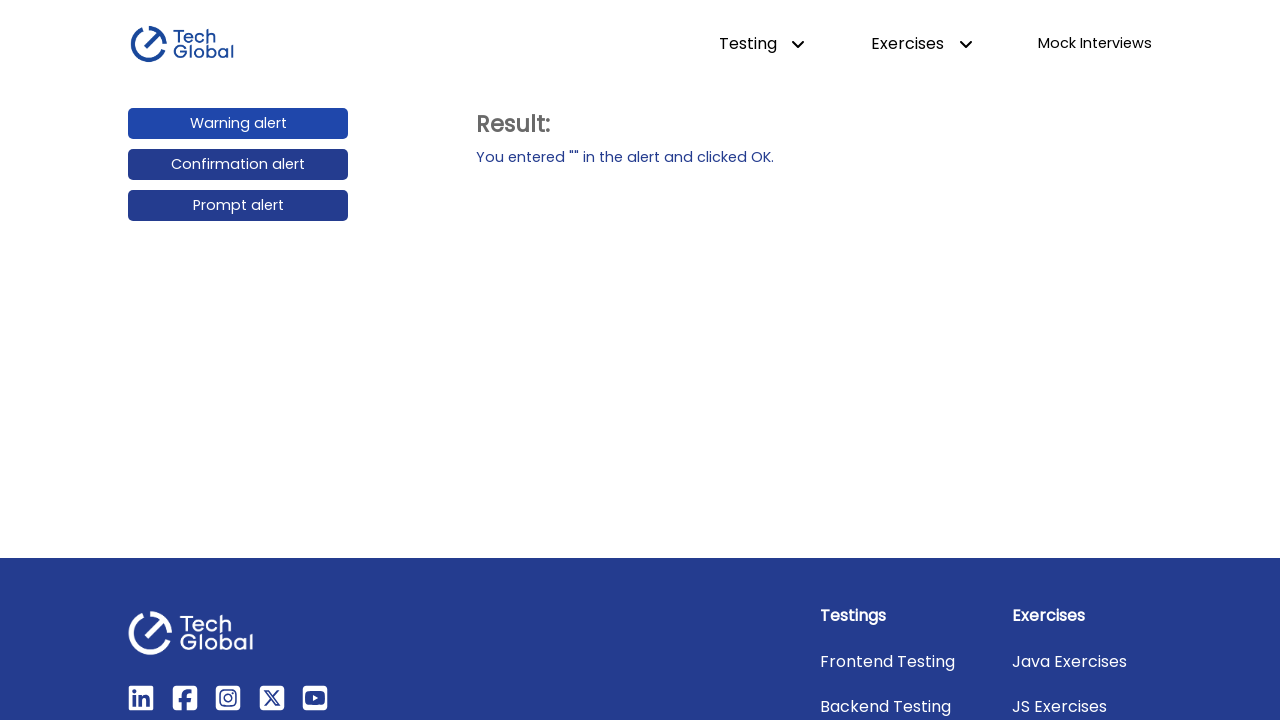

Action result element appeared after accepting prompt alert without text
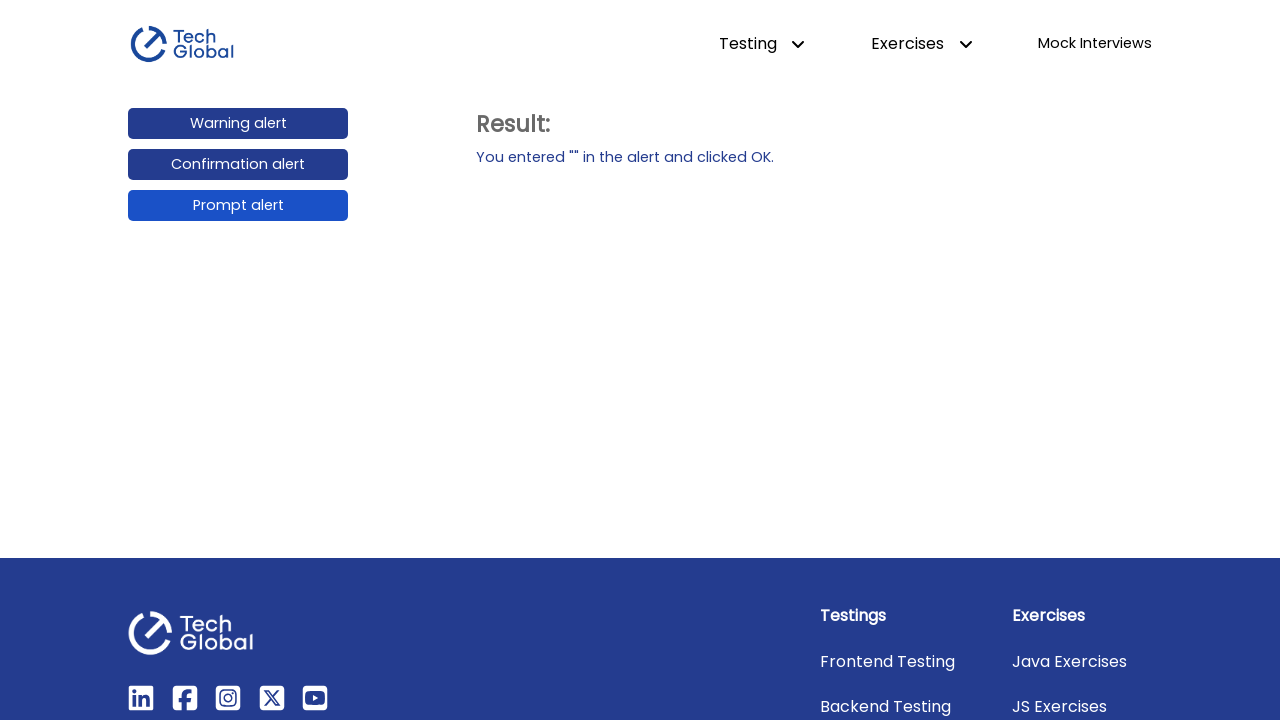

Waited 1000ms for UI to settle
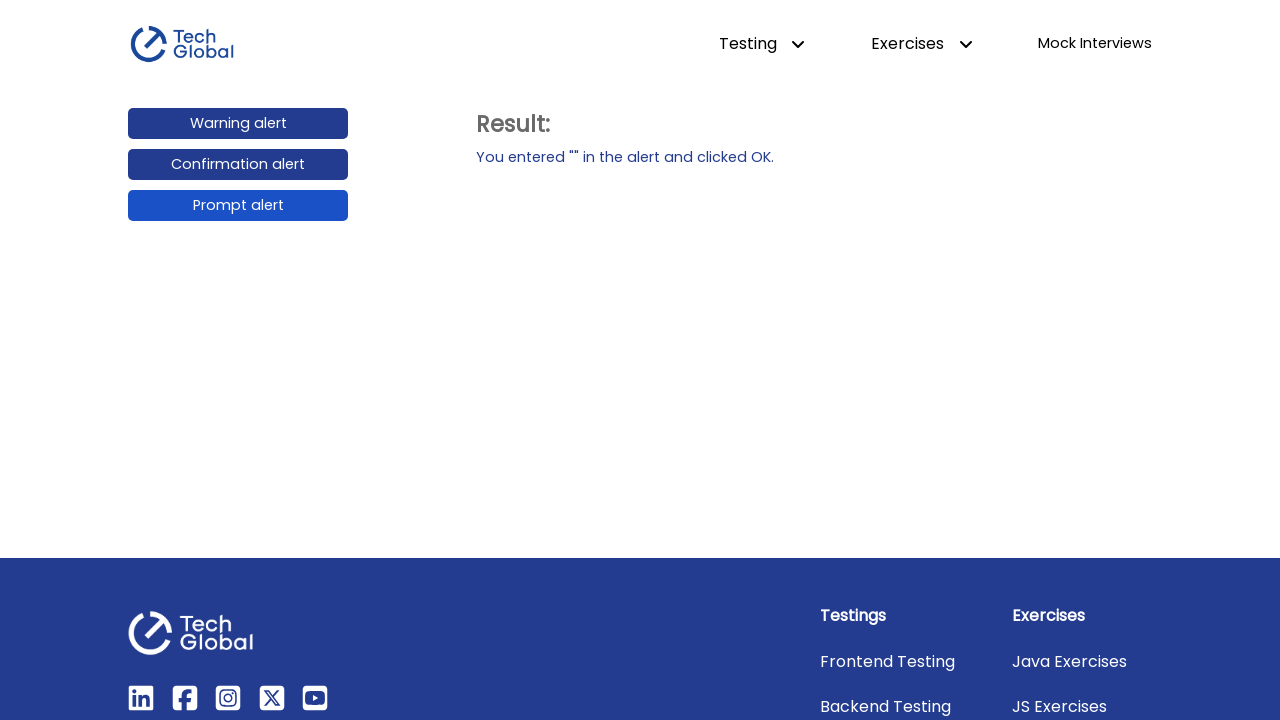

Set up dialog handler to accept prompt alert with text 'Playwright is fun'
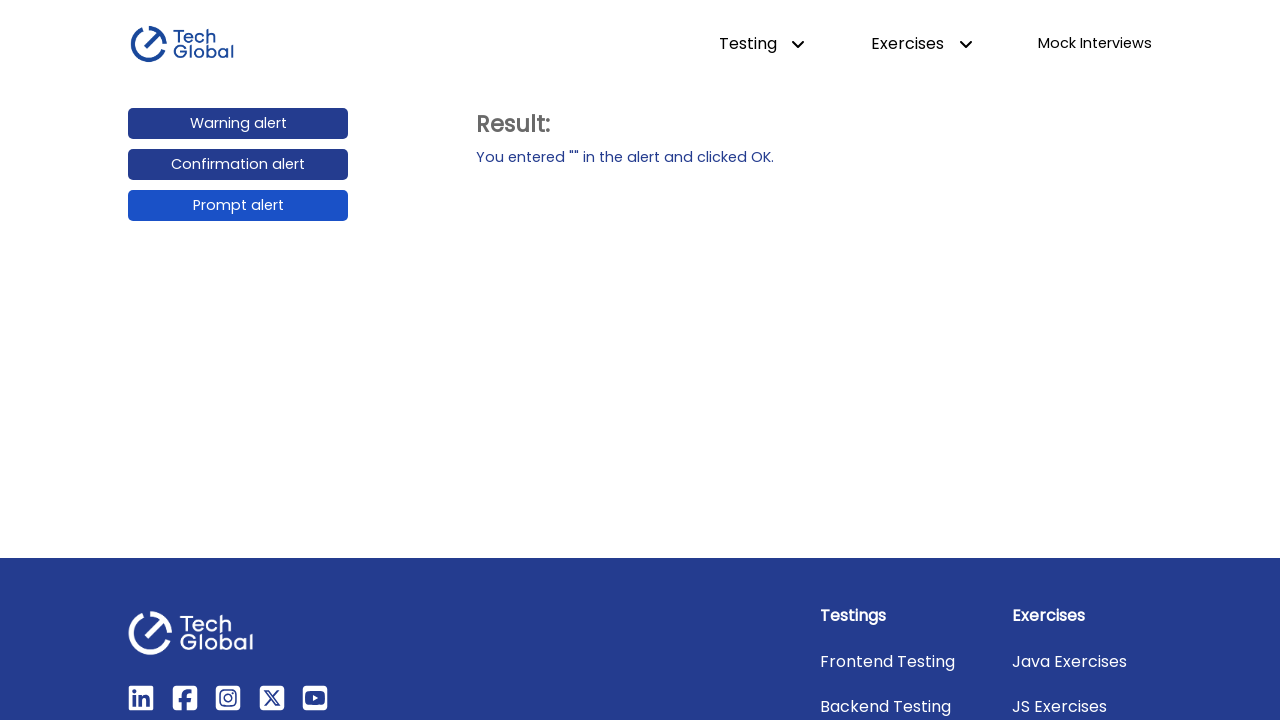

Clicked prompt alert button again at (238, 206) on #prompt_alert
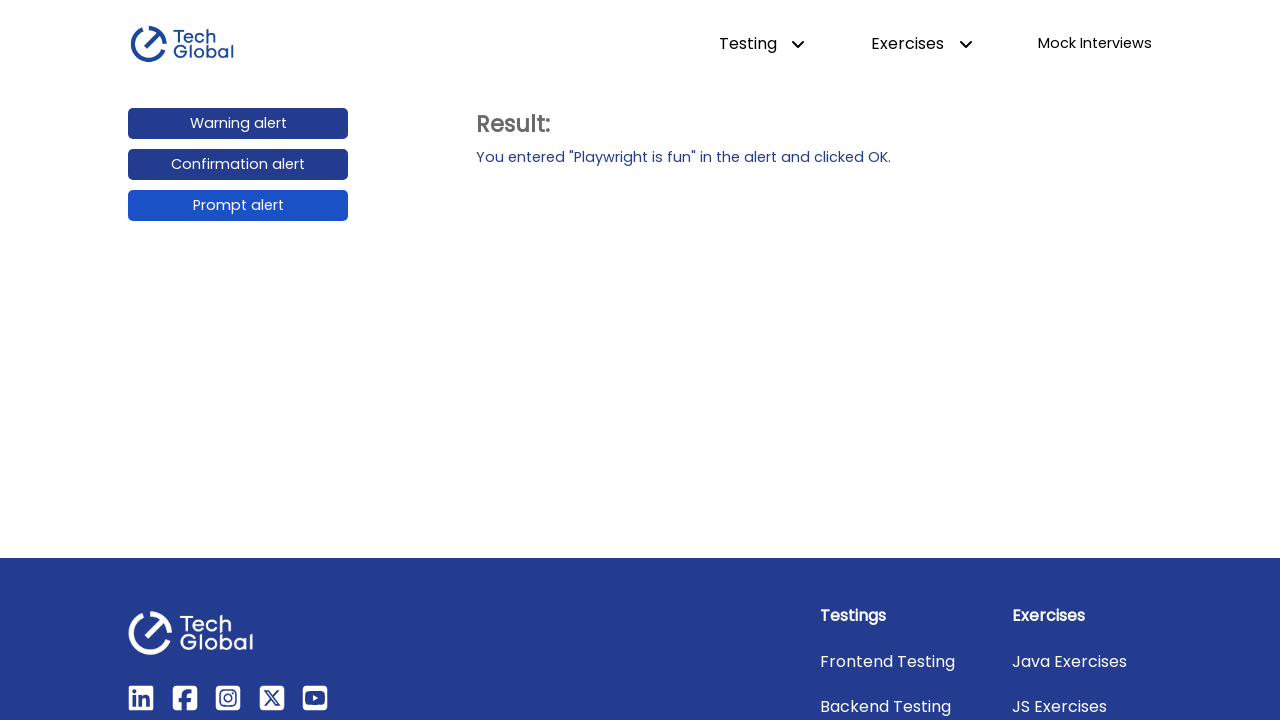

Action result element appeared after accepting prompt alert with text input
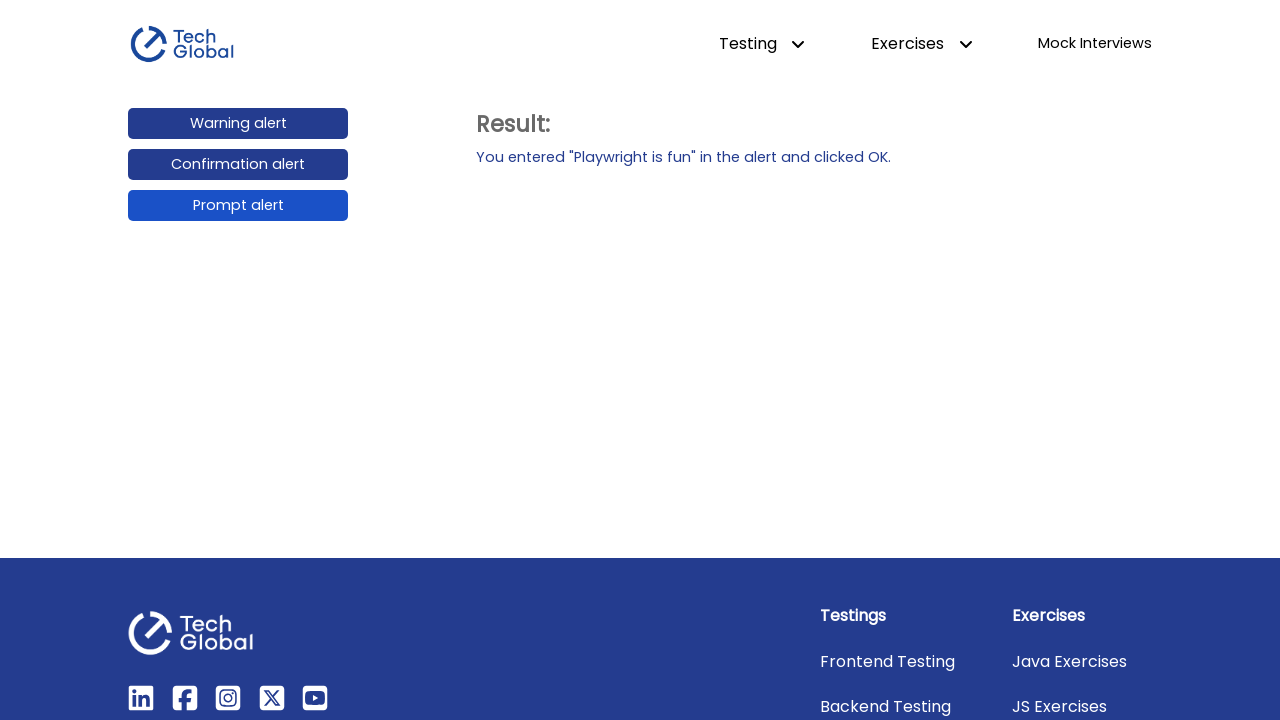

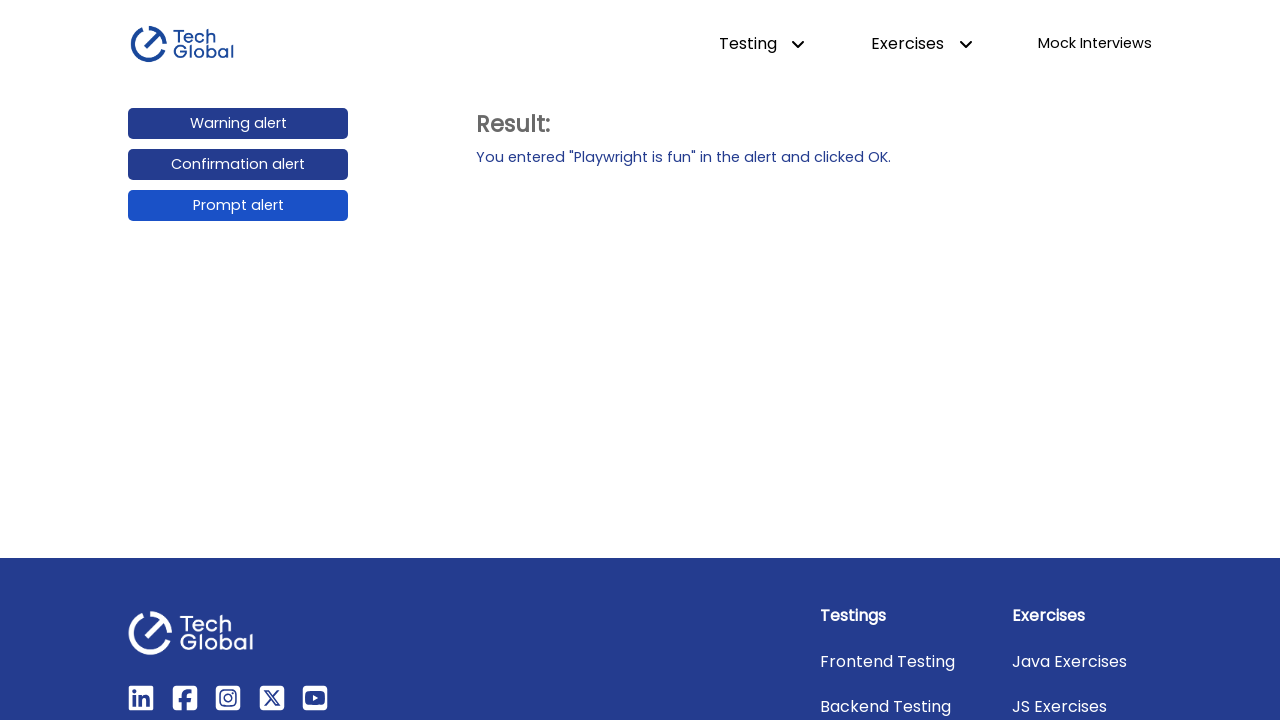